Tests handling of a JavaScript confirmation dialog by triggering it and dismissing (canceling) it, then verifying the result message

Starting URL: https://the-internet.herokuapp.com/javascript_alerts

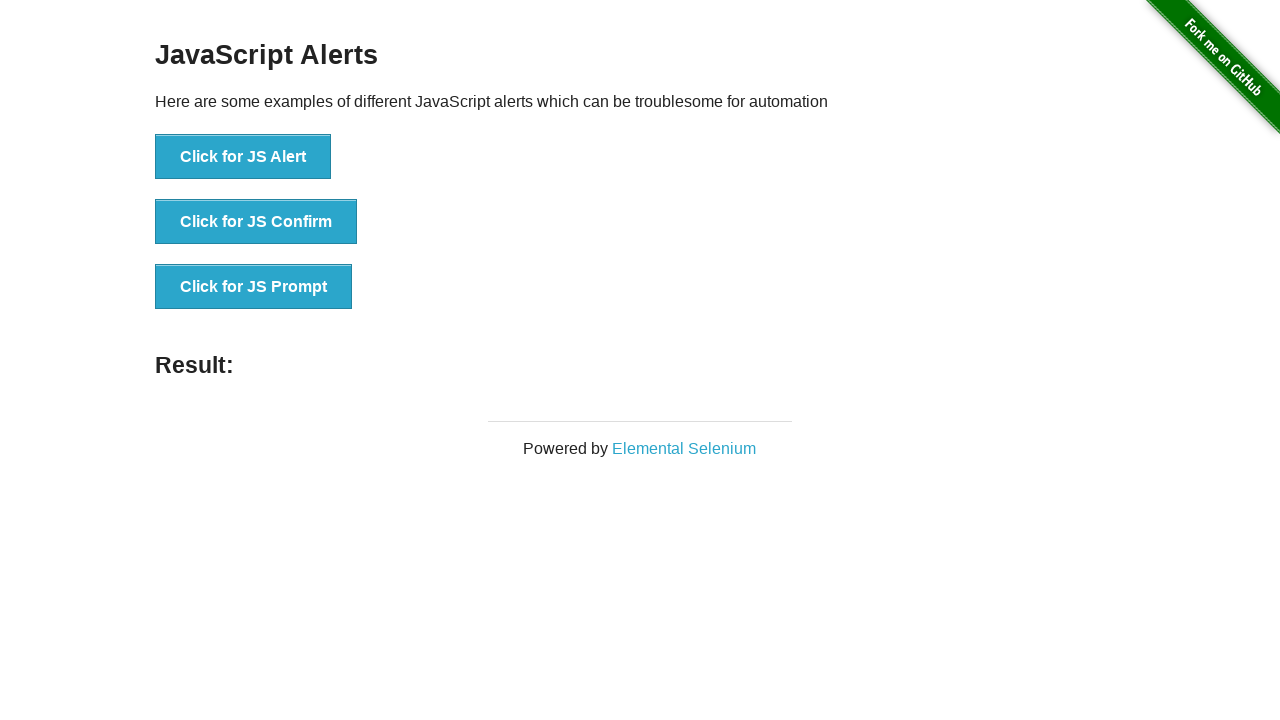

Registered dialog handler to dismiss confirmation dialogs
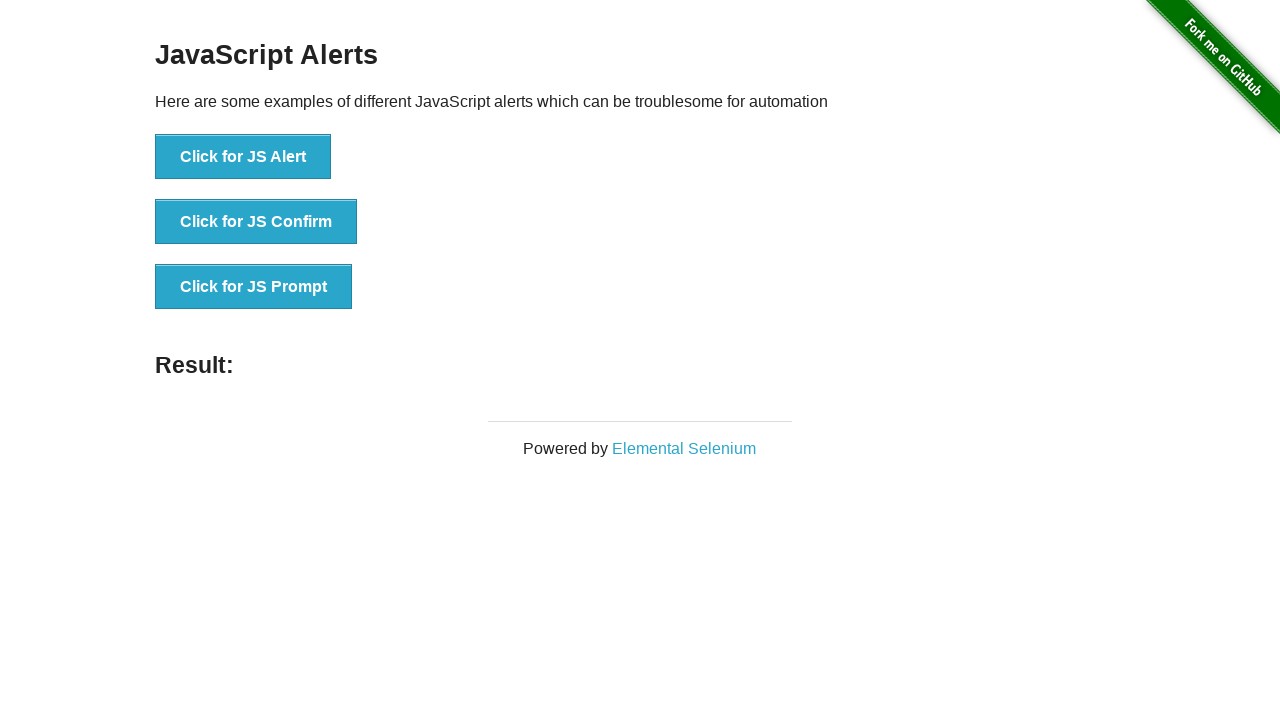

Clicked 'Click for JS Confirm' button to trigger JavaScript confirmation dialog at (256, 222) on xpath=//button[.='Click for JS Confirm']
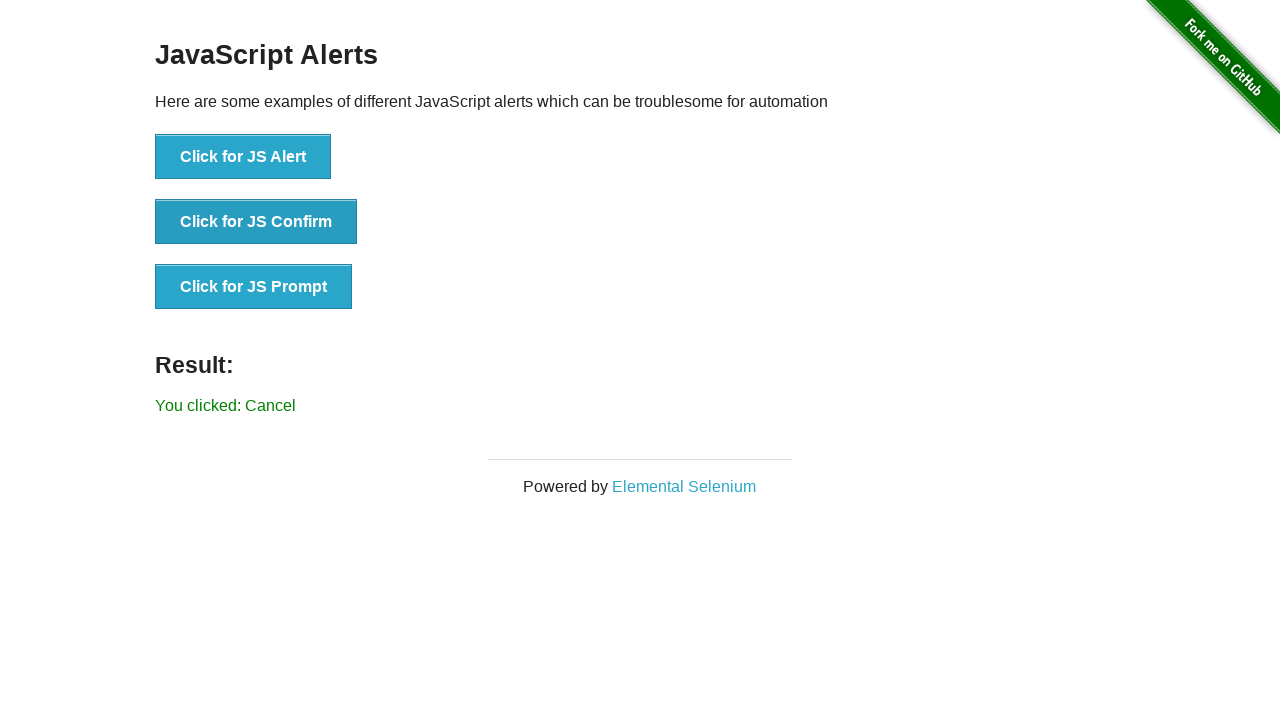

Confirmed that 'You clicked: Cancel' message appeared after dismissing the dialog
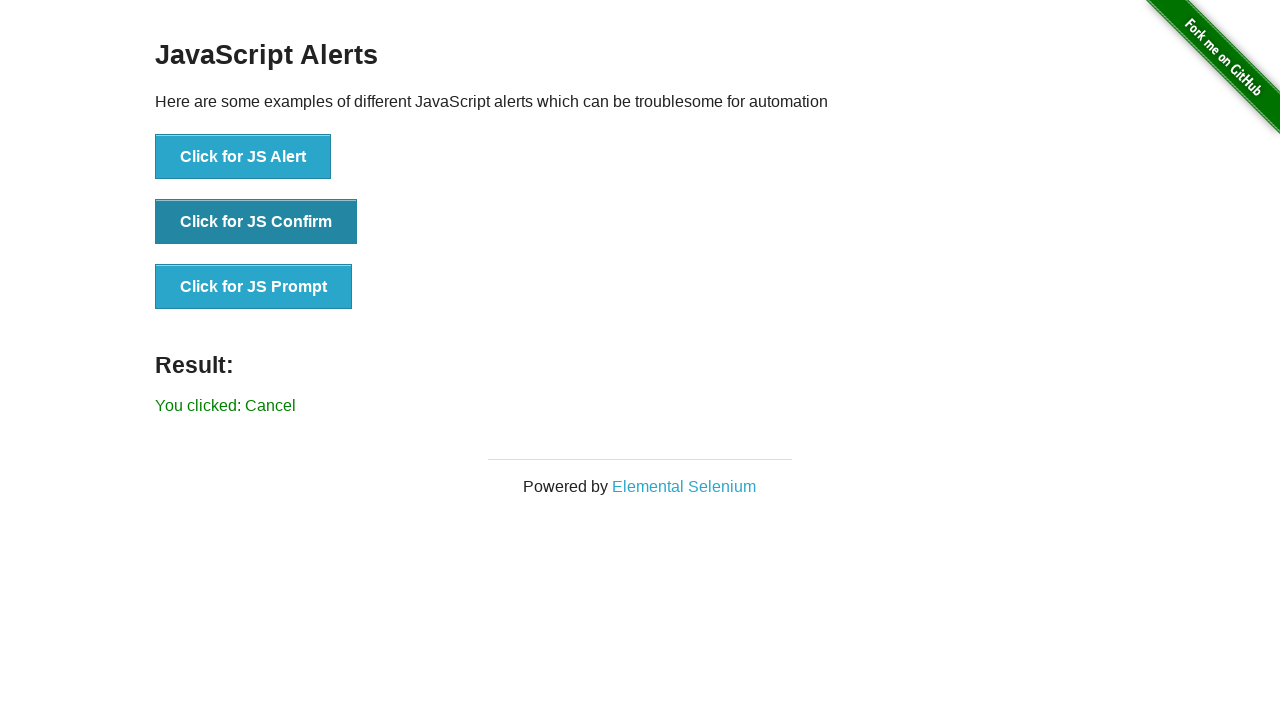

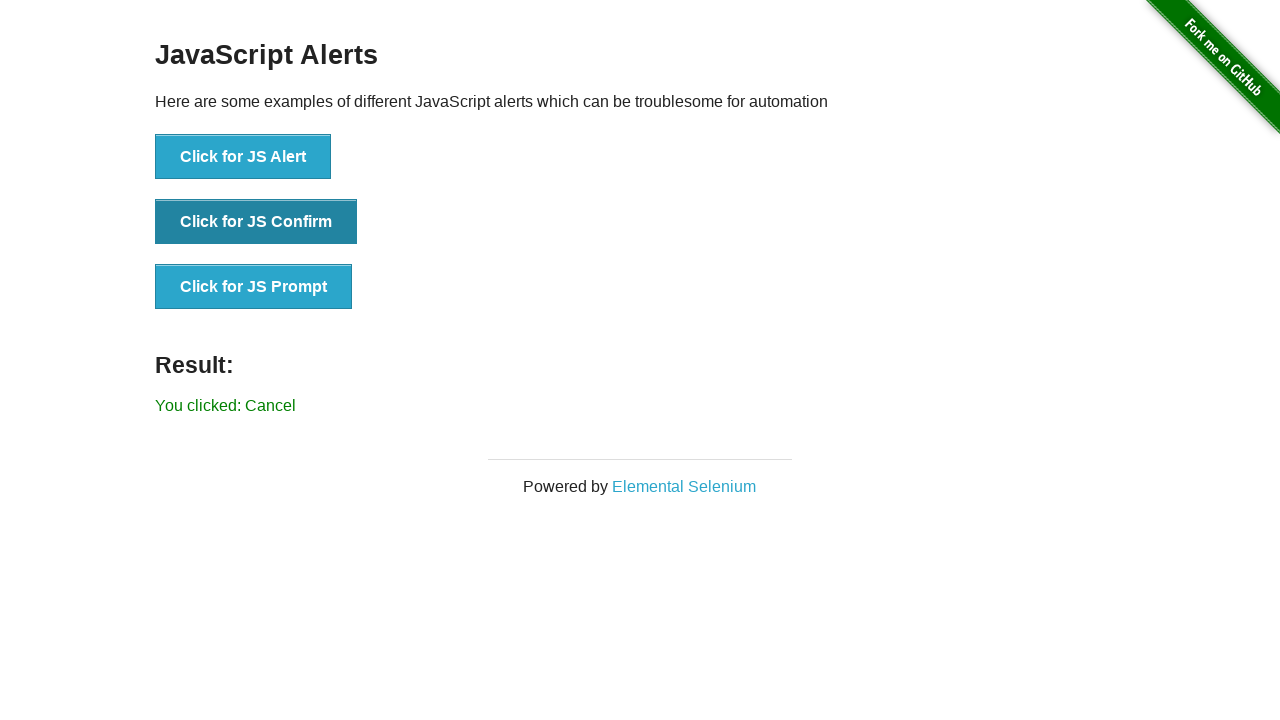